Tests prompt alert box by clicking Cancel, validating the prompt message appears and dismissing the dialog

Starting URL: https://demo.automationtesting.in/Alerts.html

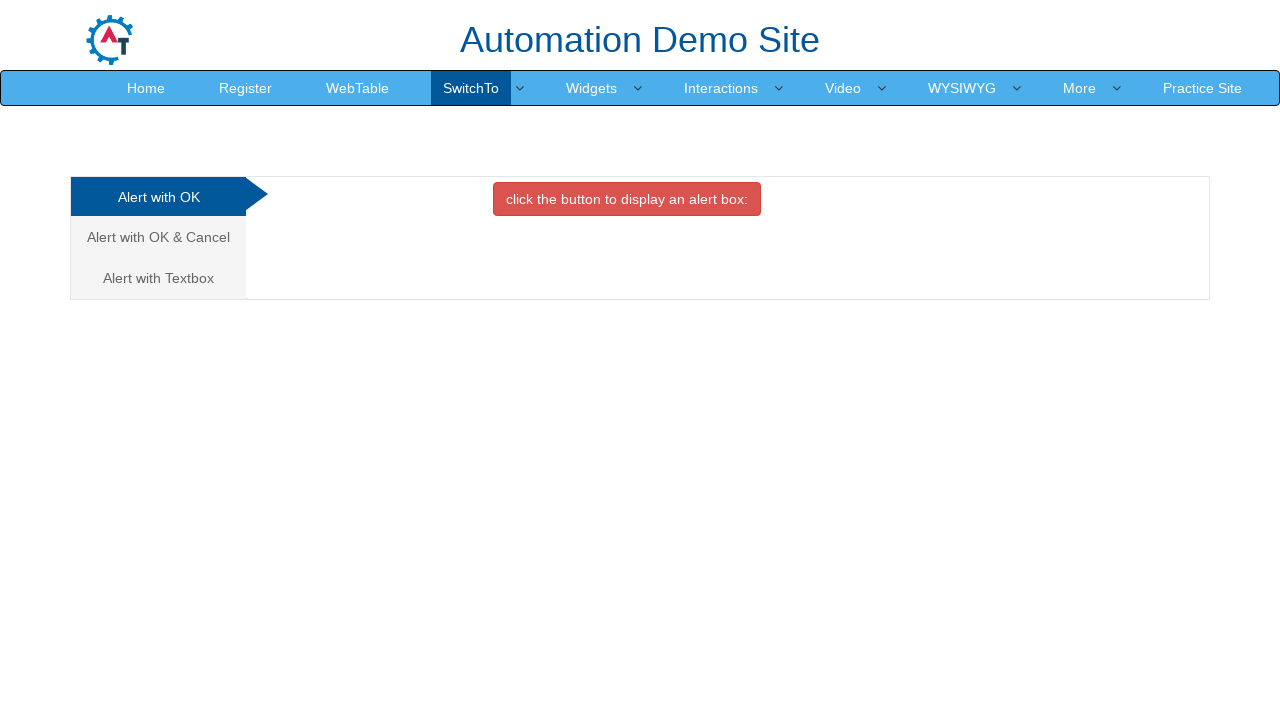

Registered dialog handler to dismiss prompt alerts
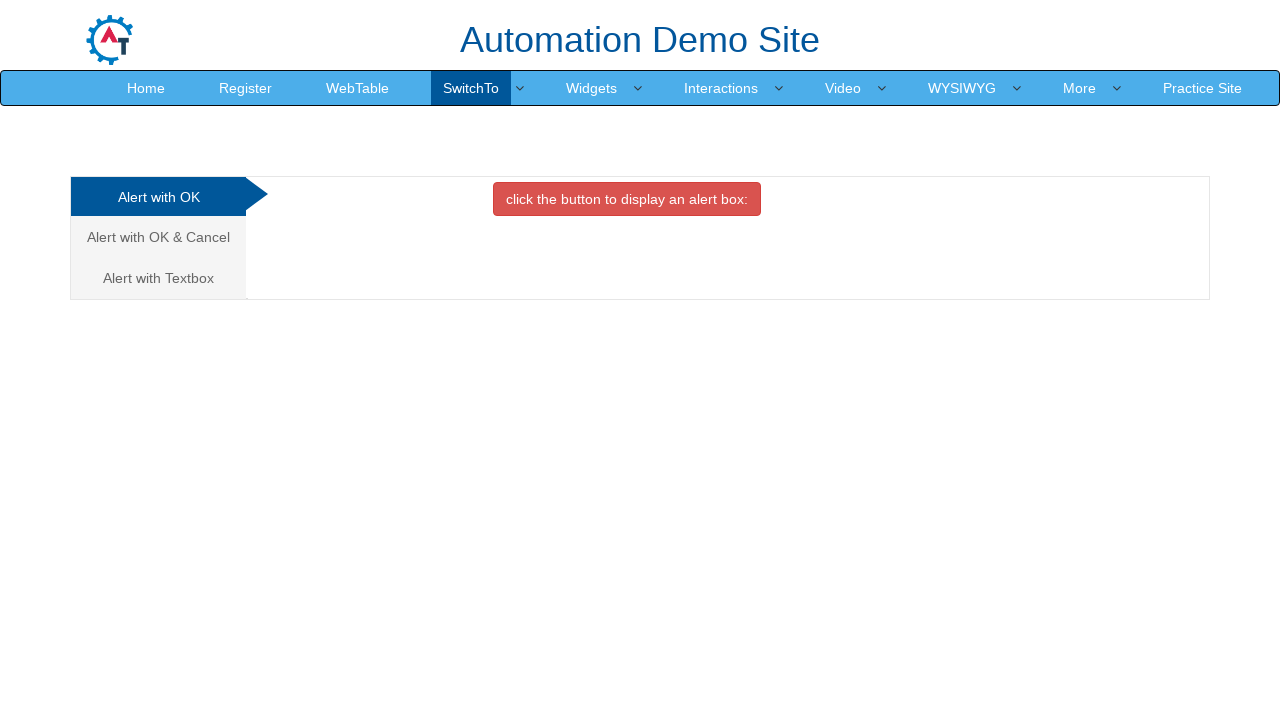

Clicked the 3rd global button to show prompt options at (158, 278) on (//a[@class='analystic'])[3]
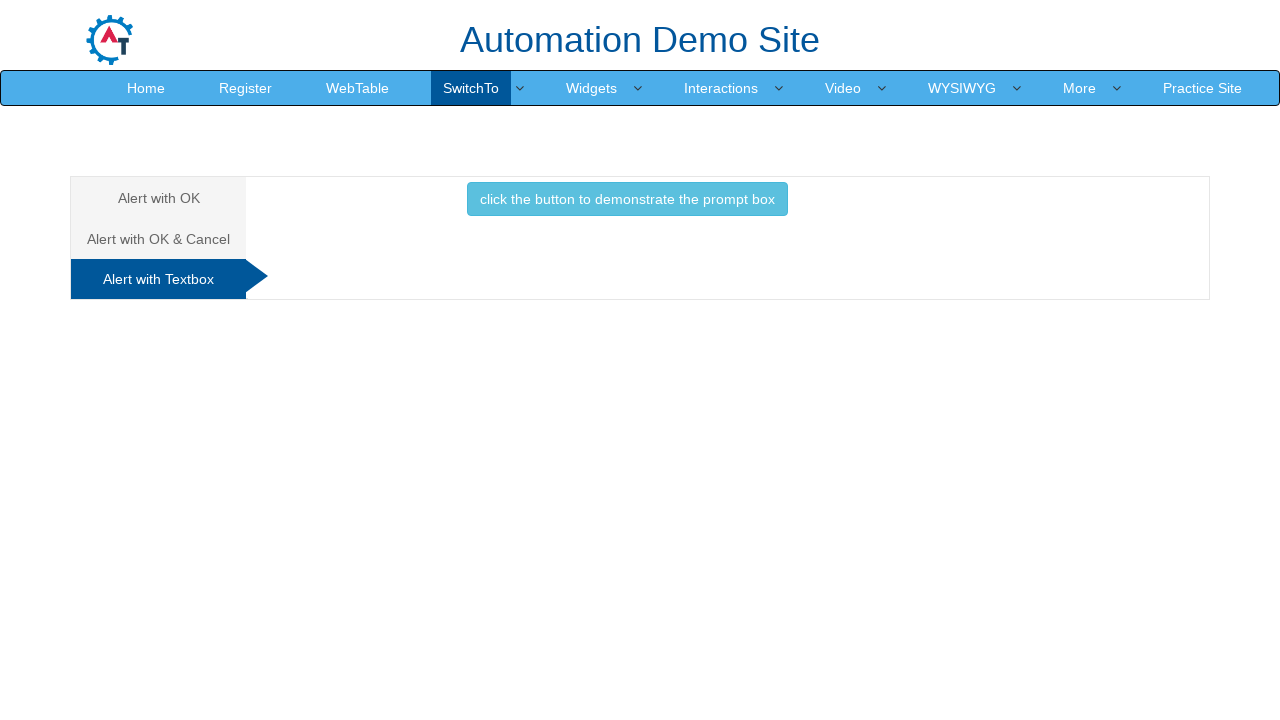

Clicked the prompt button to trigger the prompt alert at (627, 199) on xpath=//button[@onclick='promptbox()']
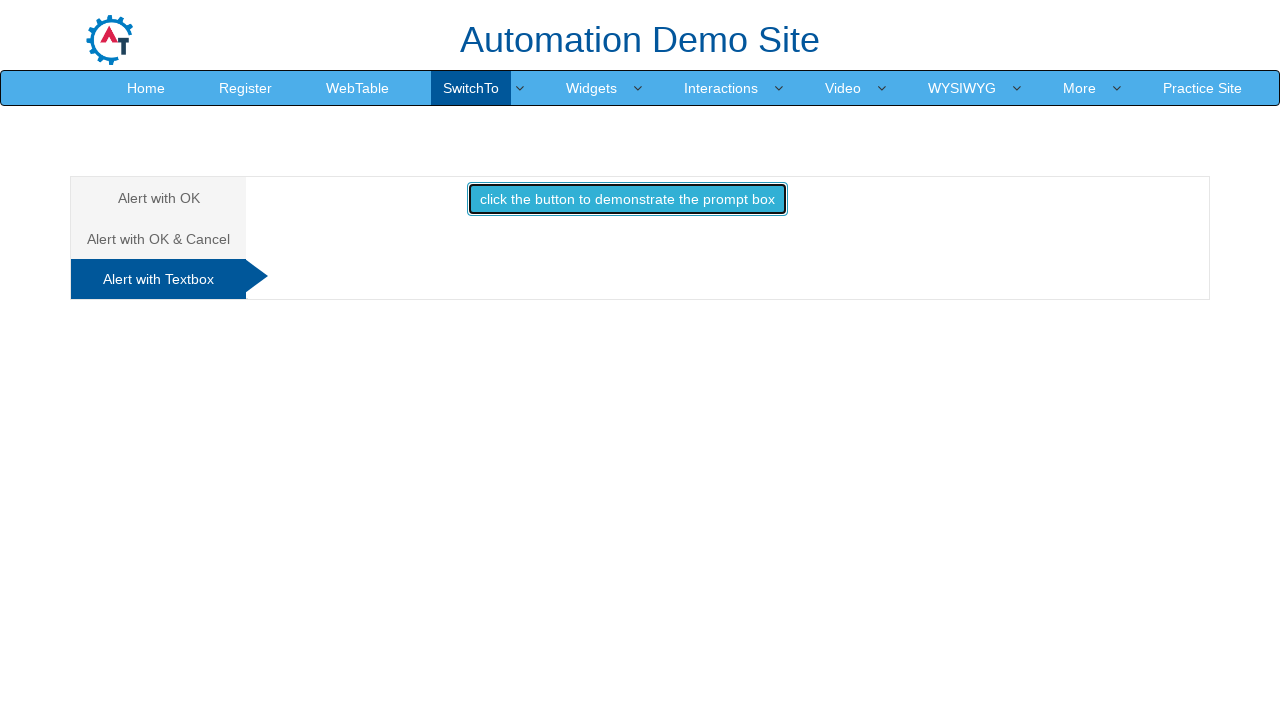

Waited for prompt alert to be handled and dismissed
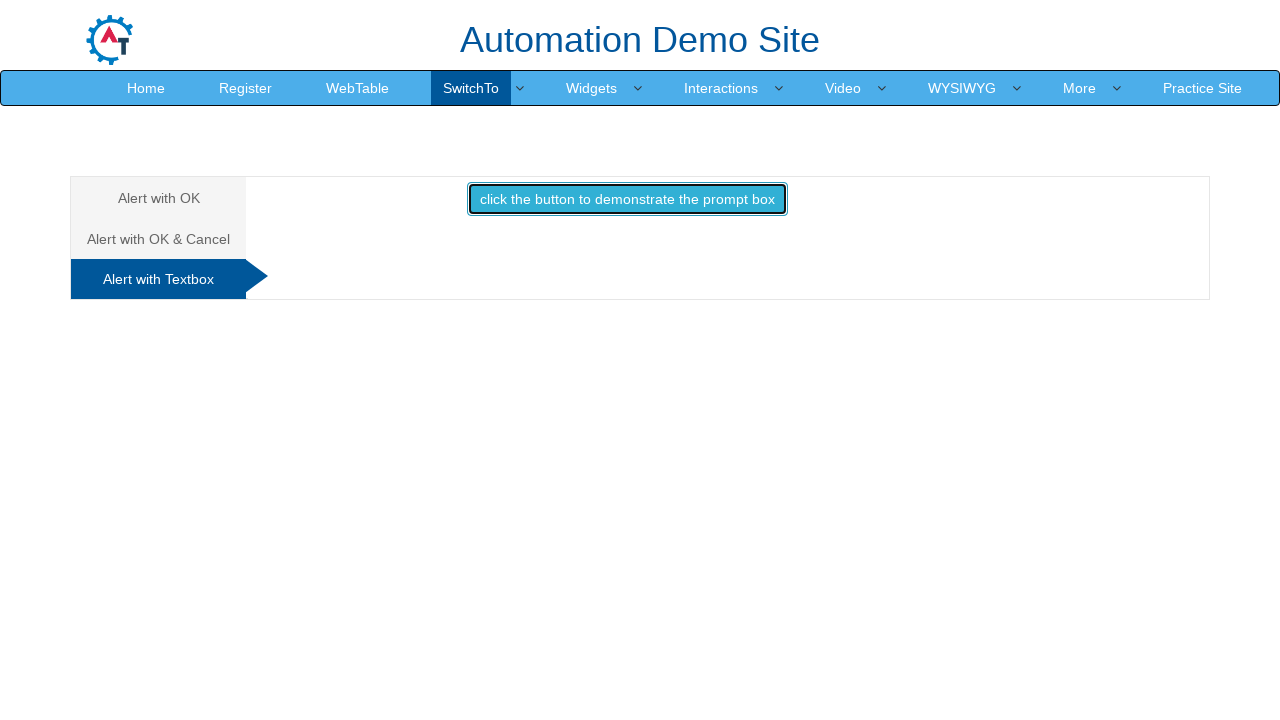

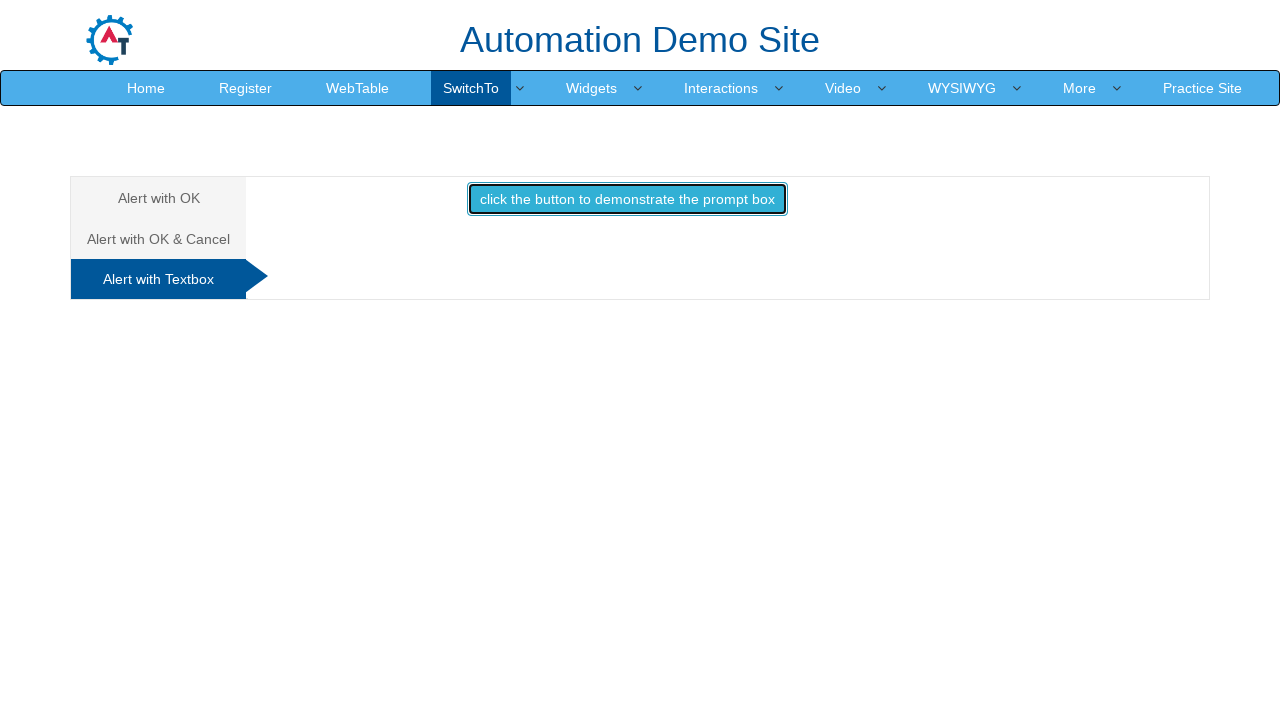